Tests the search functionality on a Katalon demo e-commerce site by entering "Flying Ninja" in the search field and clicking the search button.

Starting URL: https://cms.demo.katalon.com/

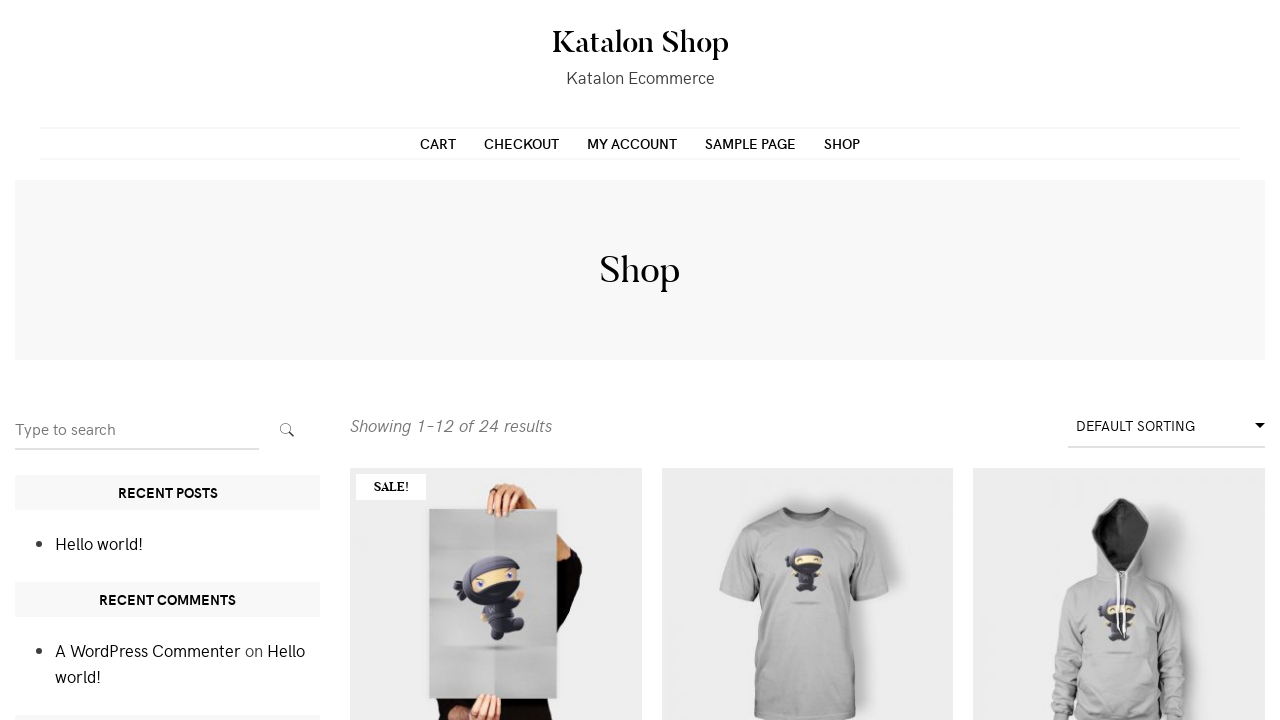

Entered 'Flying Ninja' in the search field on input[name='s']
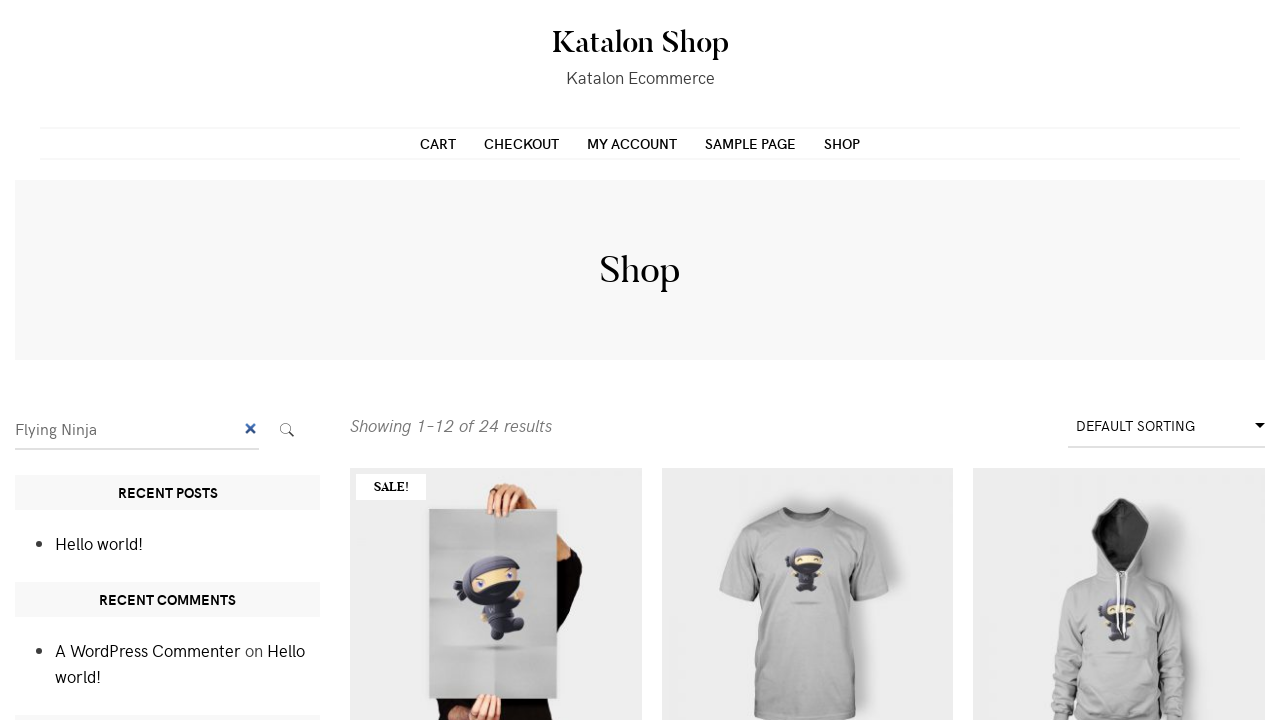

Clicked the search submit button at (287, 430) on button.search-submit
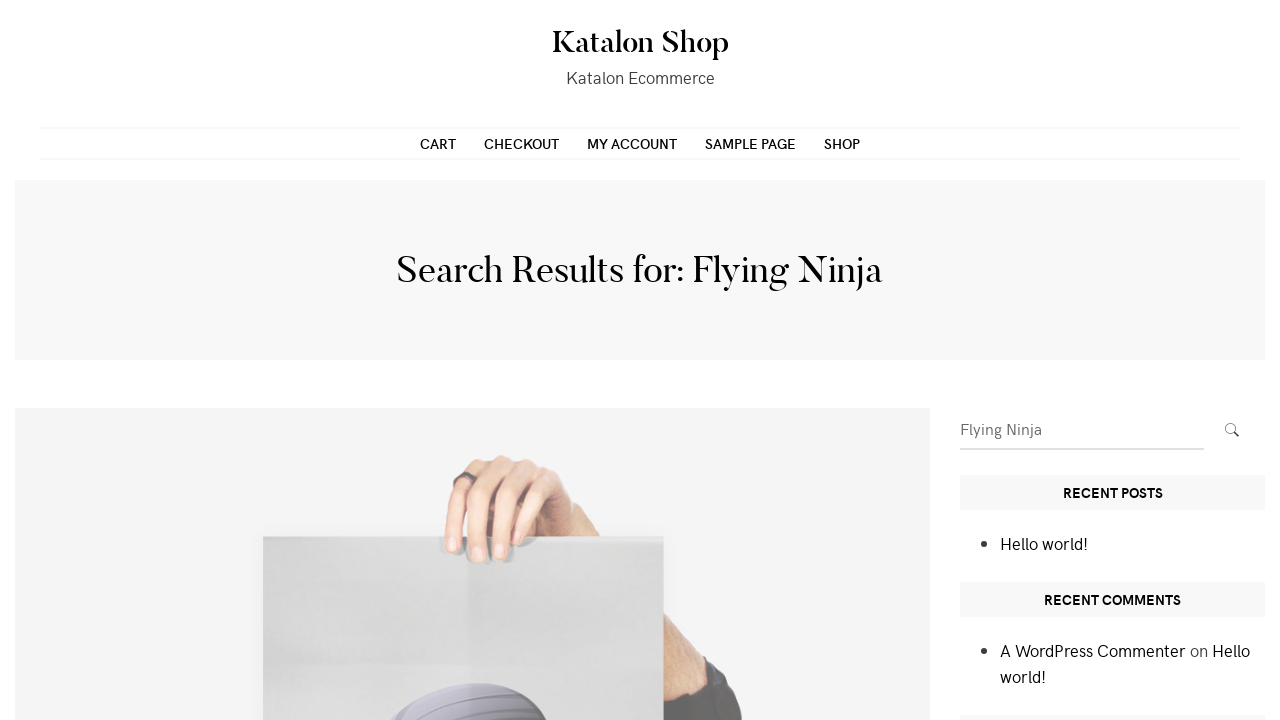

Search results loaded and page reached idle network state
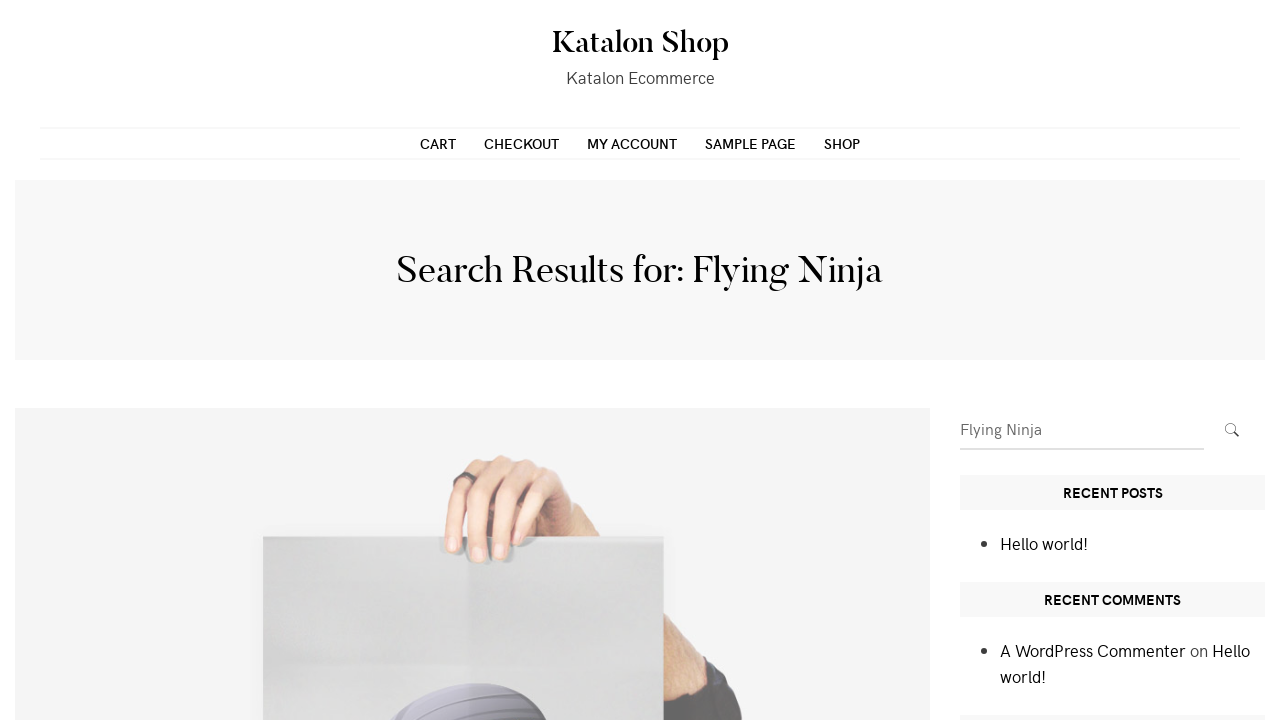

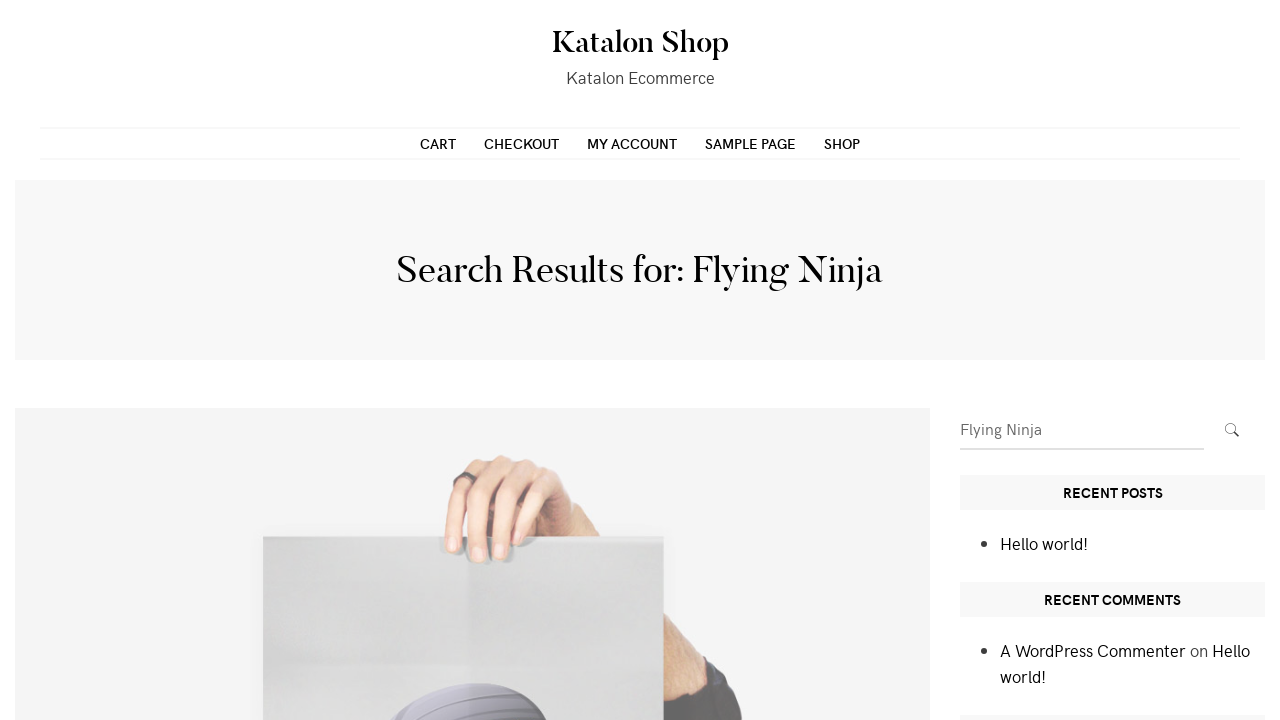